Navigates to the KFintech IPO status page, clicks on the depository dropdown, and waits for the IPO list to appear.

Starting URL: https://ipostatus.kfintech.com/

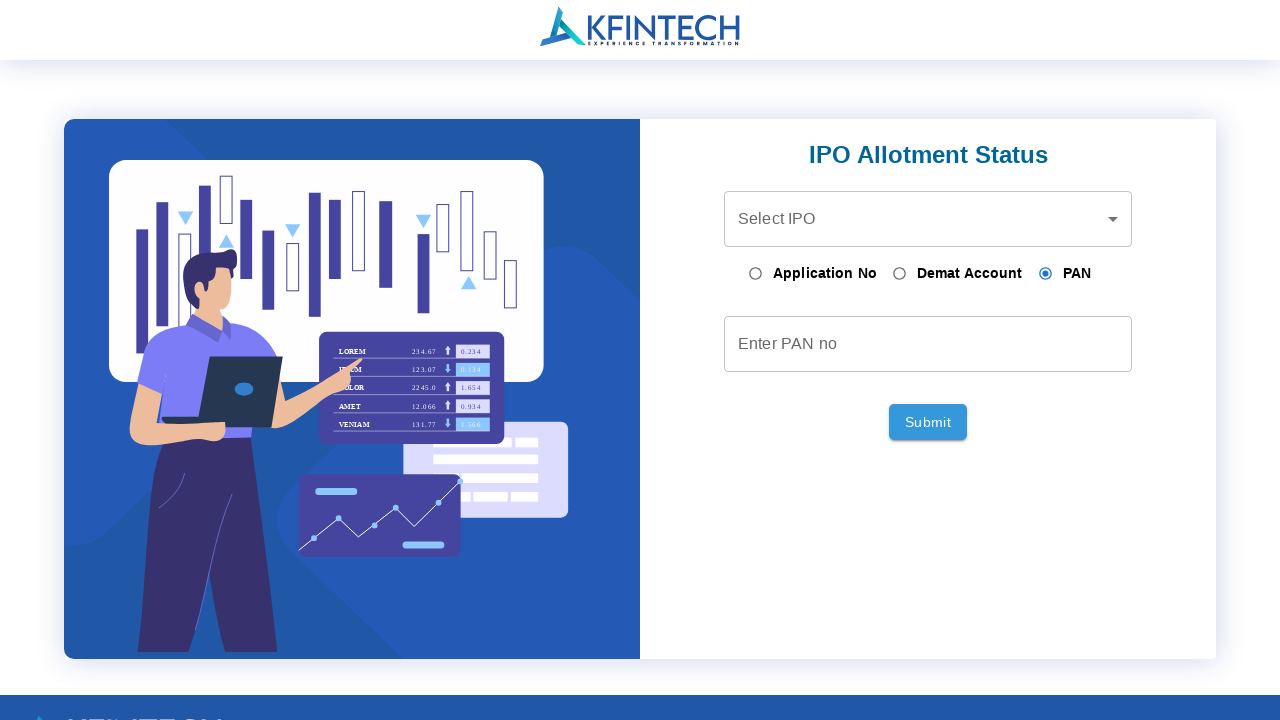

Clicked on the depository dropdown to expand it at (928, 219) on .depository-select
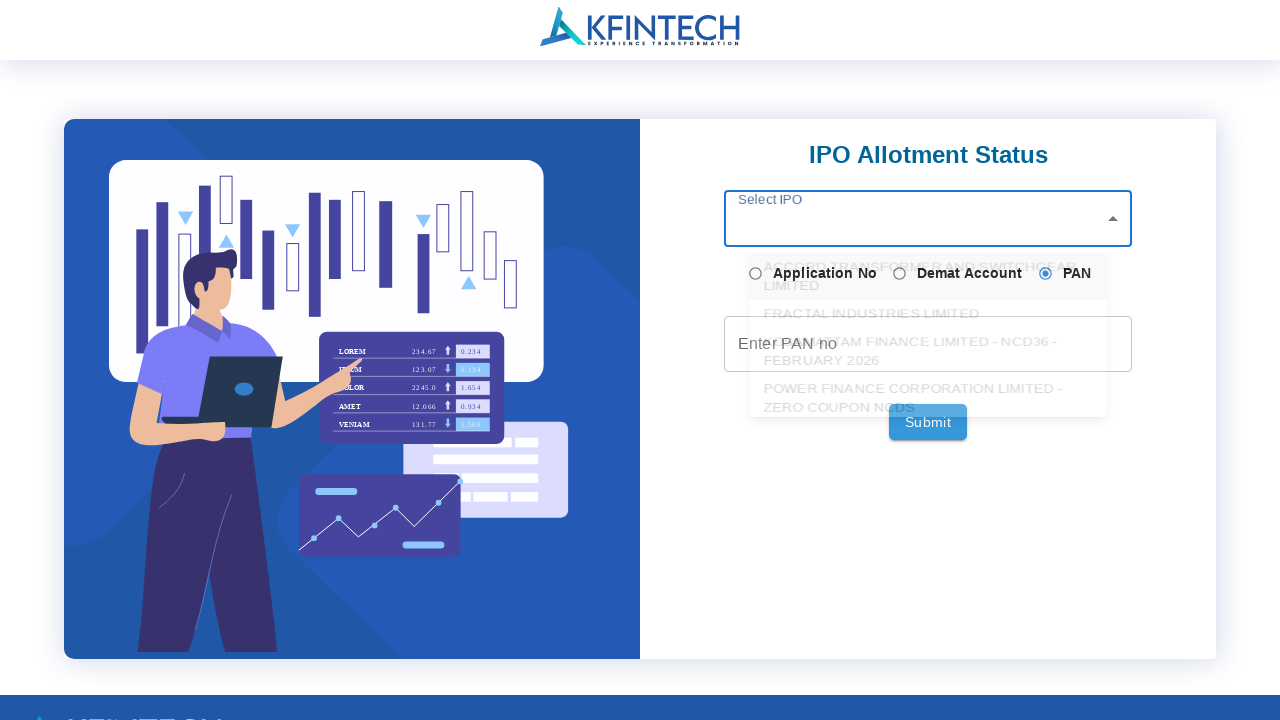

IPO list appeared after waiting for selector
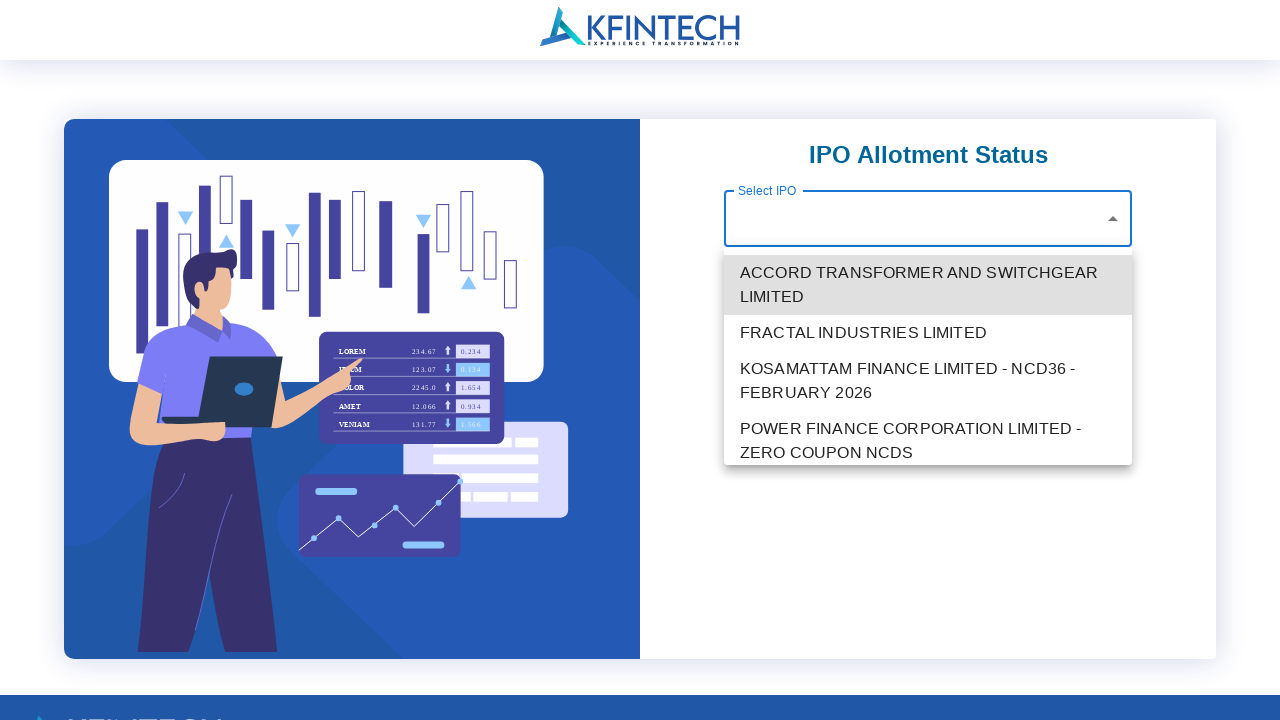

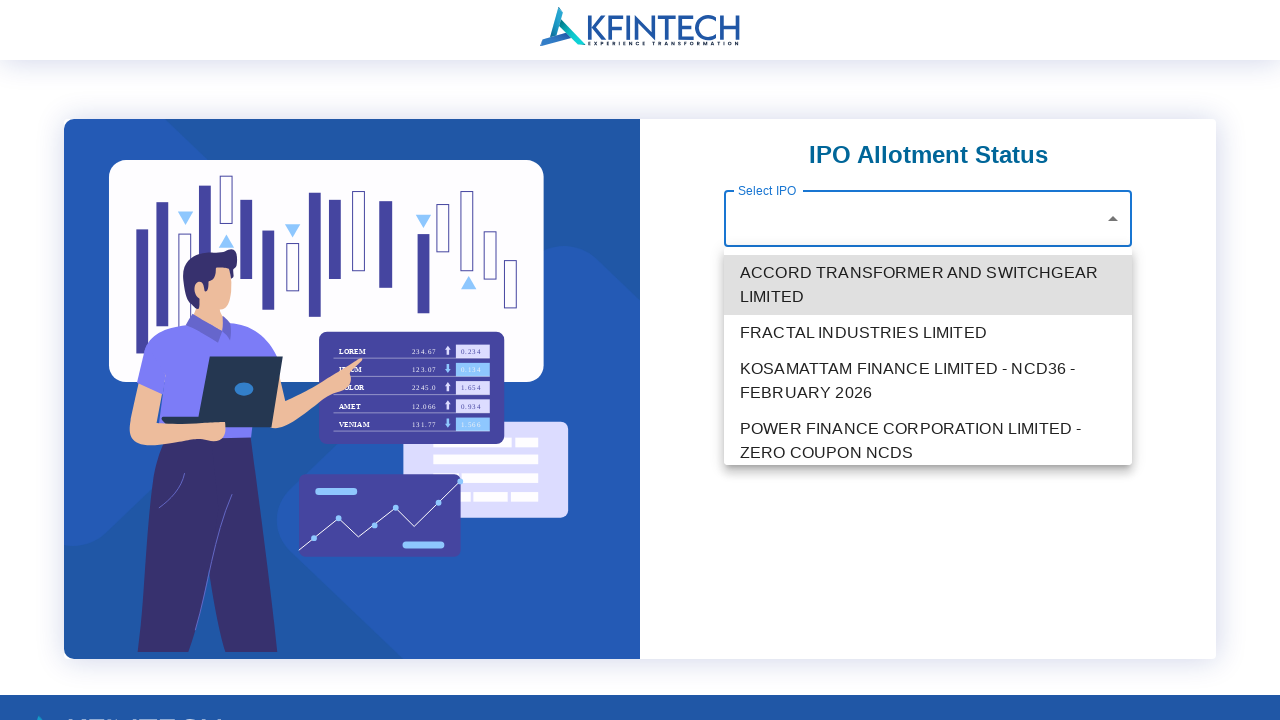